Tests dropdown functionality on a practice automation page by locating the dropdown element and selecting an option from it.

Starting URL: https://rahulshettyacademy.com/AutomationPractice/

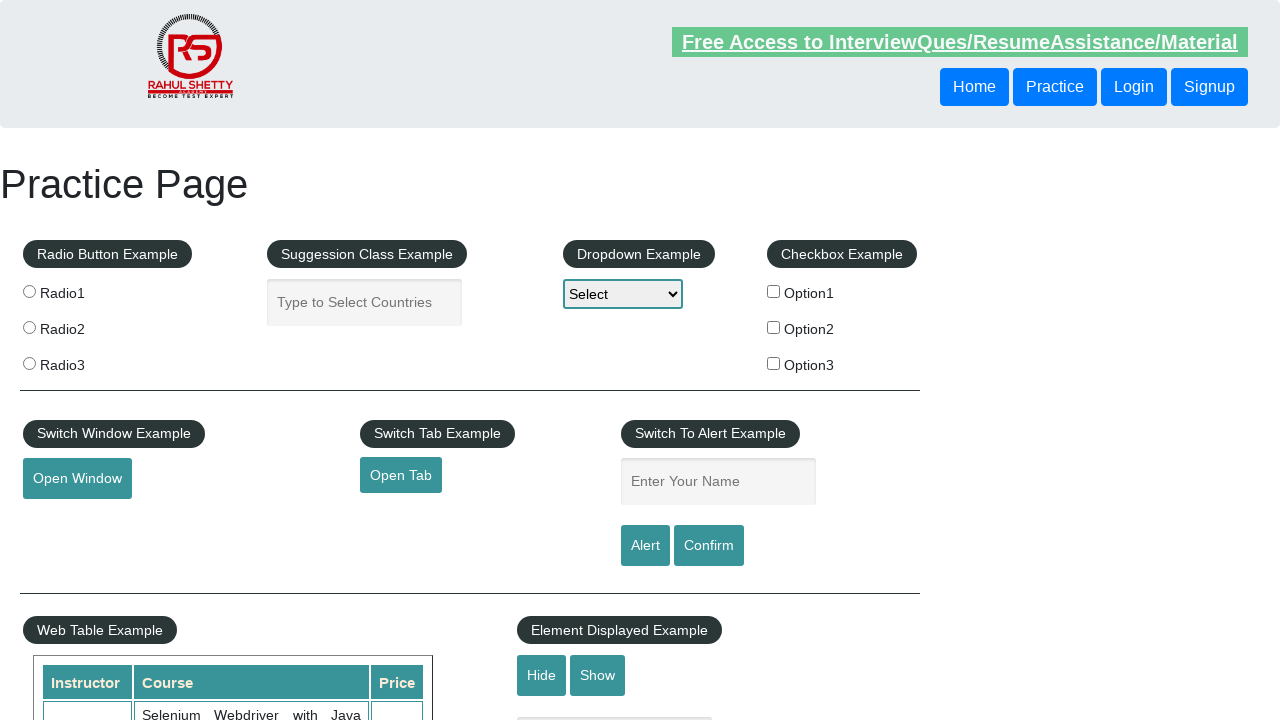

Waited for dropdown element to be visible
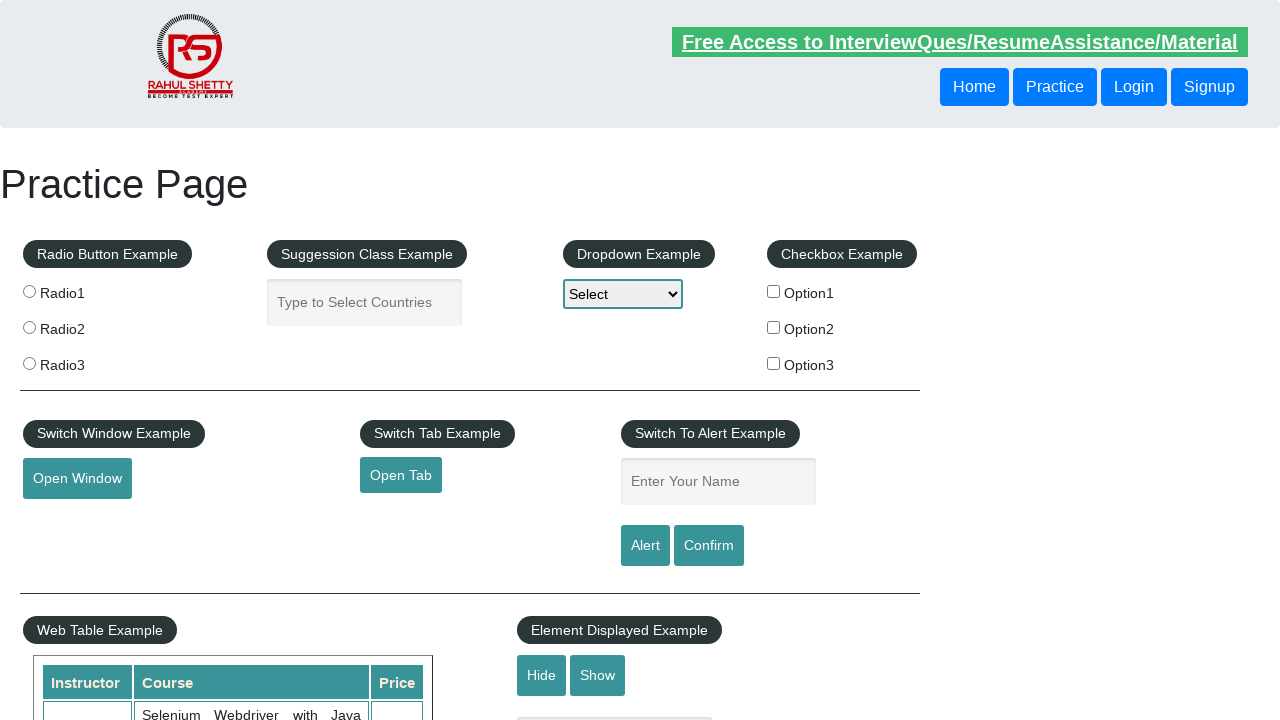

Selected 'Option1' from the dropdown on #dropdown-class-example
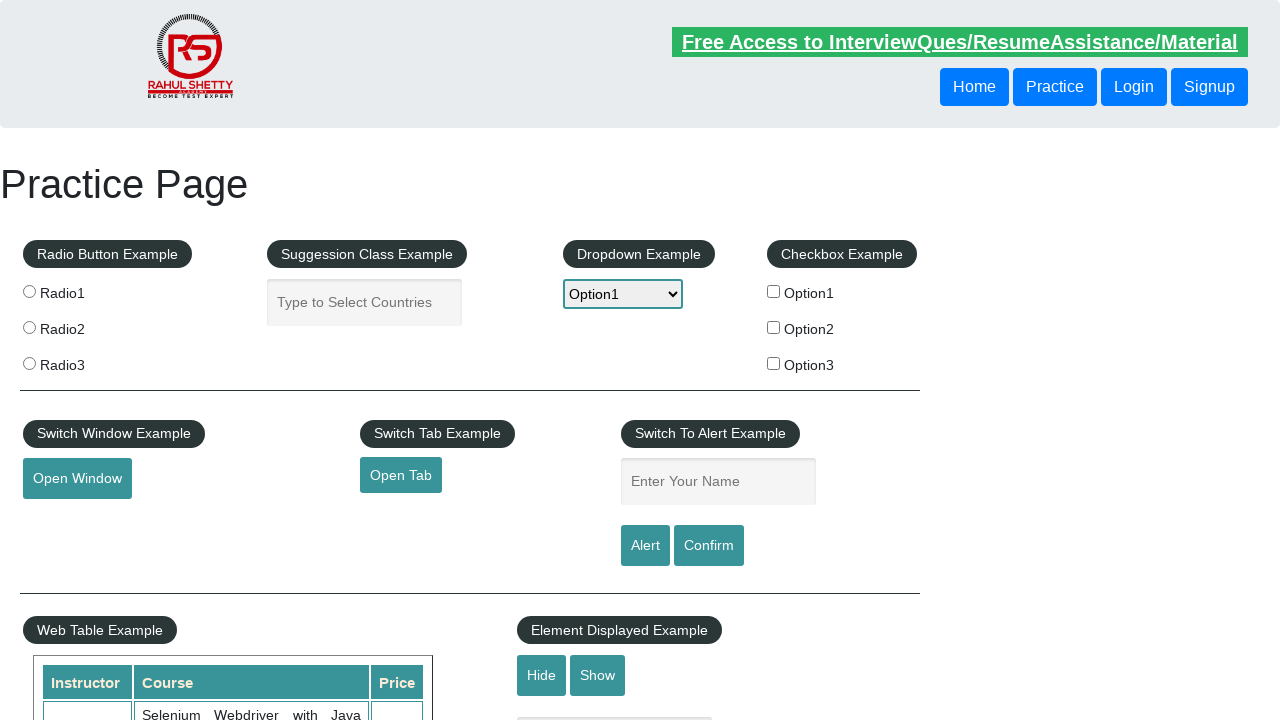

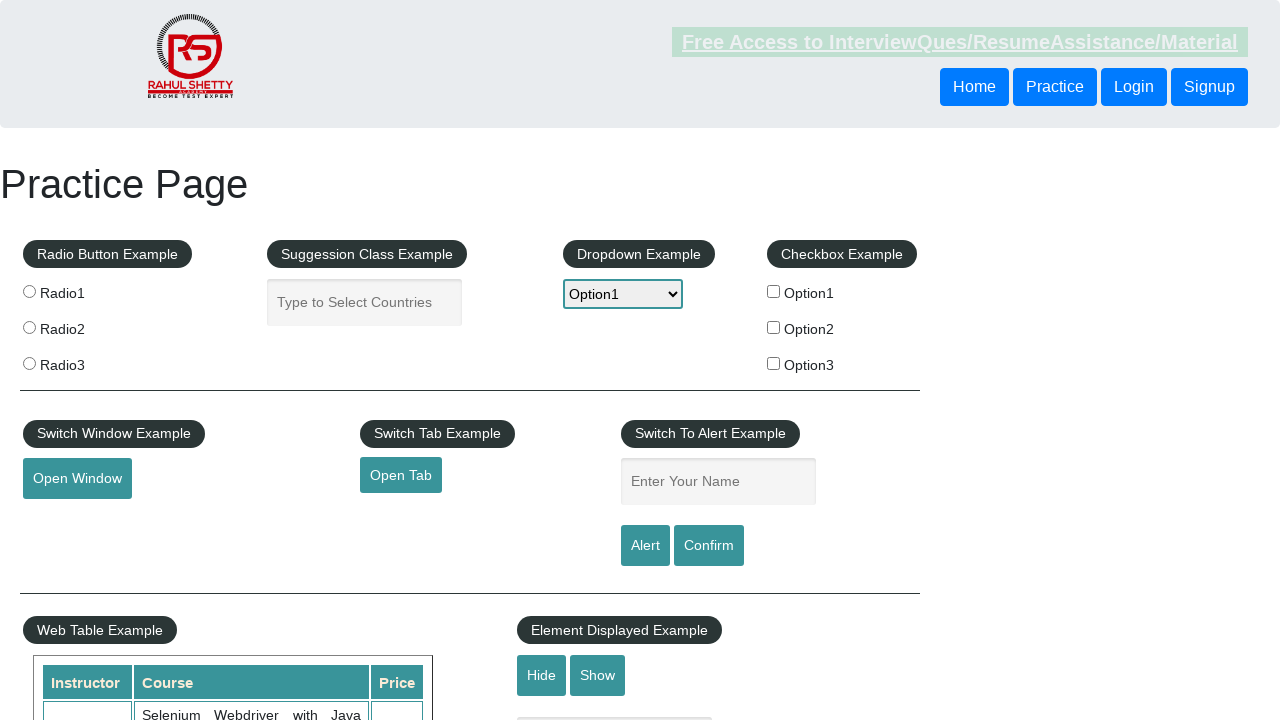